Verifies the Key Presses page is valid by navigating to it and checking the URL, message text, input field visibility, and powered by message.

Starting URL: https://the-internet.herokuapp.com/

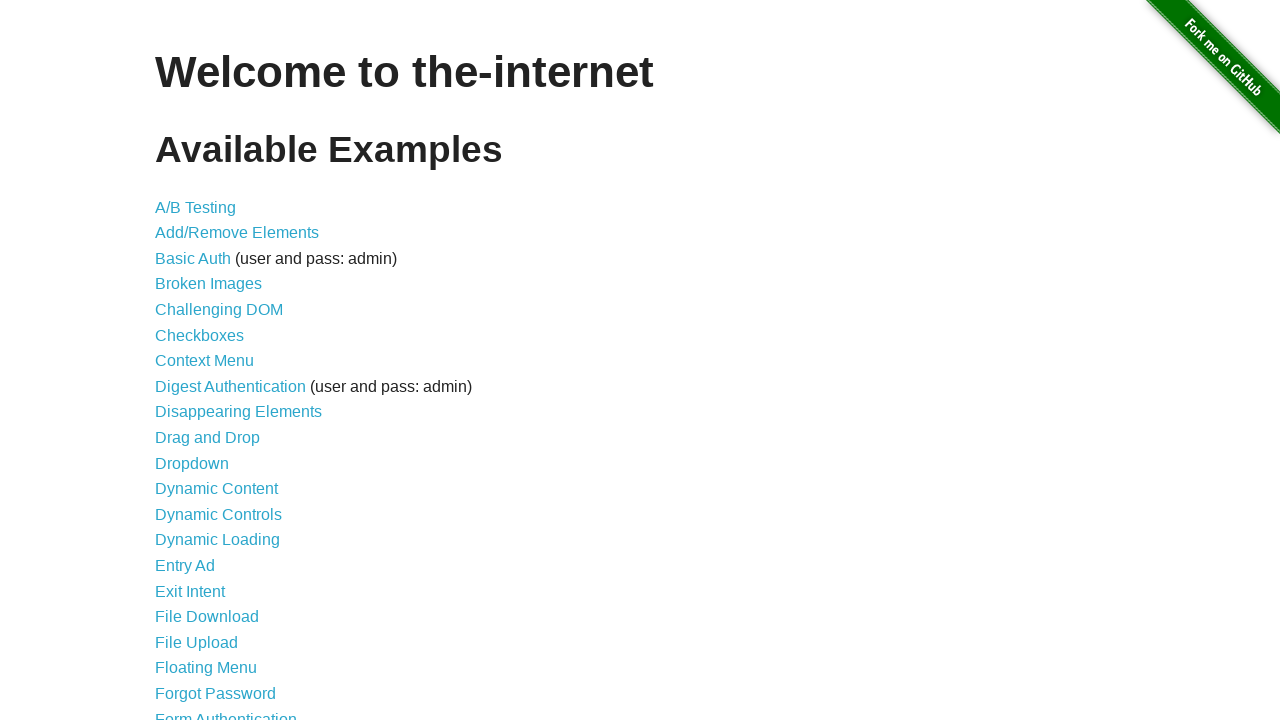

Clicked on Key Presses link from homepage at (200, 360) on a[href='/key_presses']
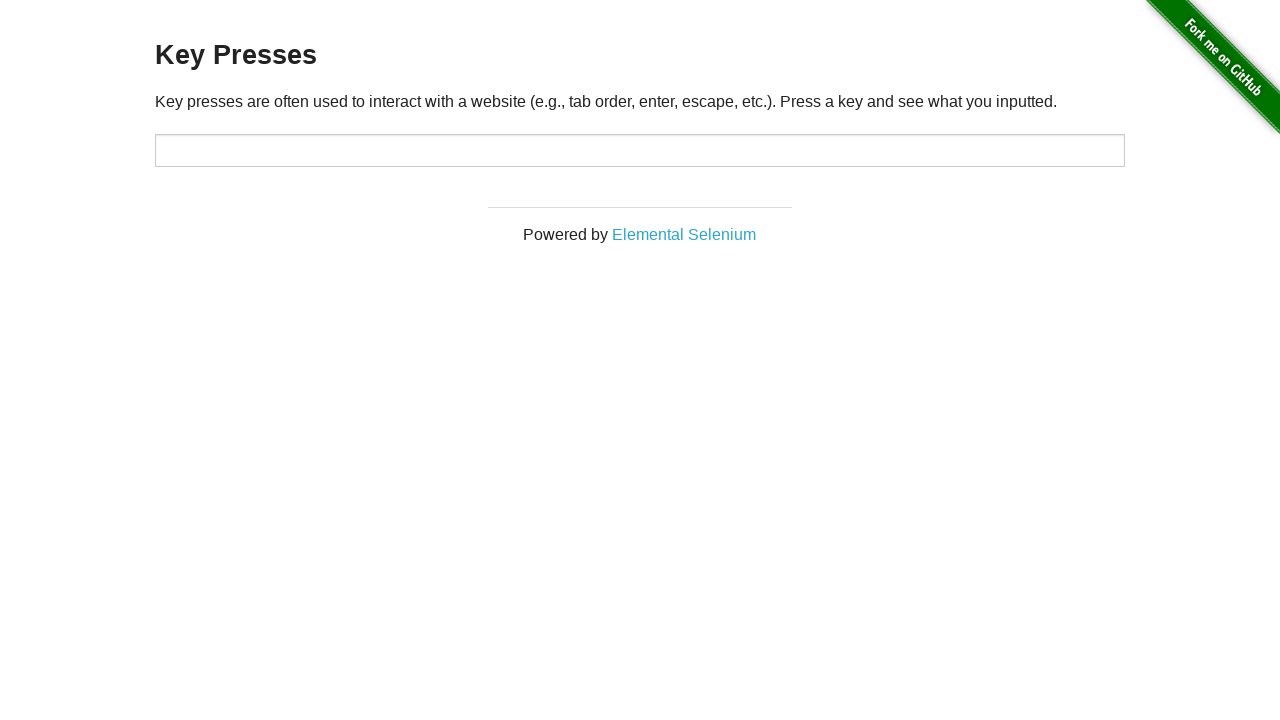

Key Presses page loaded - input field visible
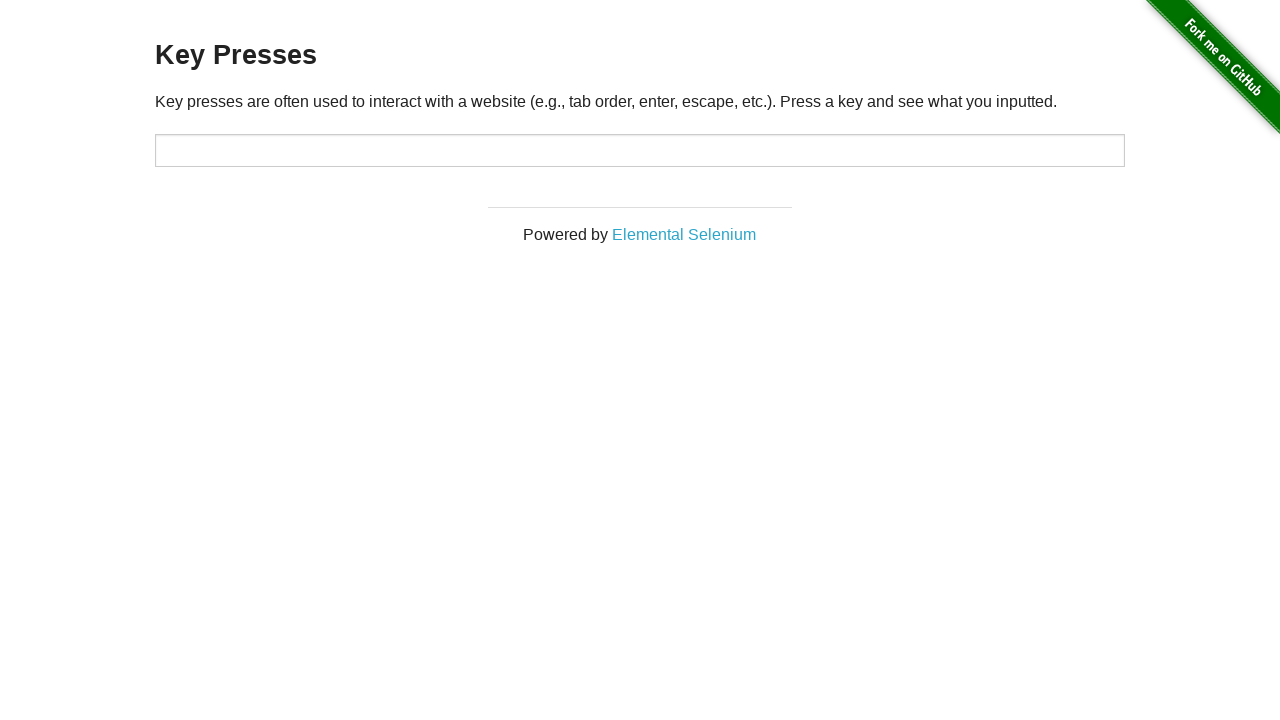

Page footer loaded - page fully loaded
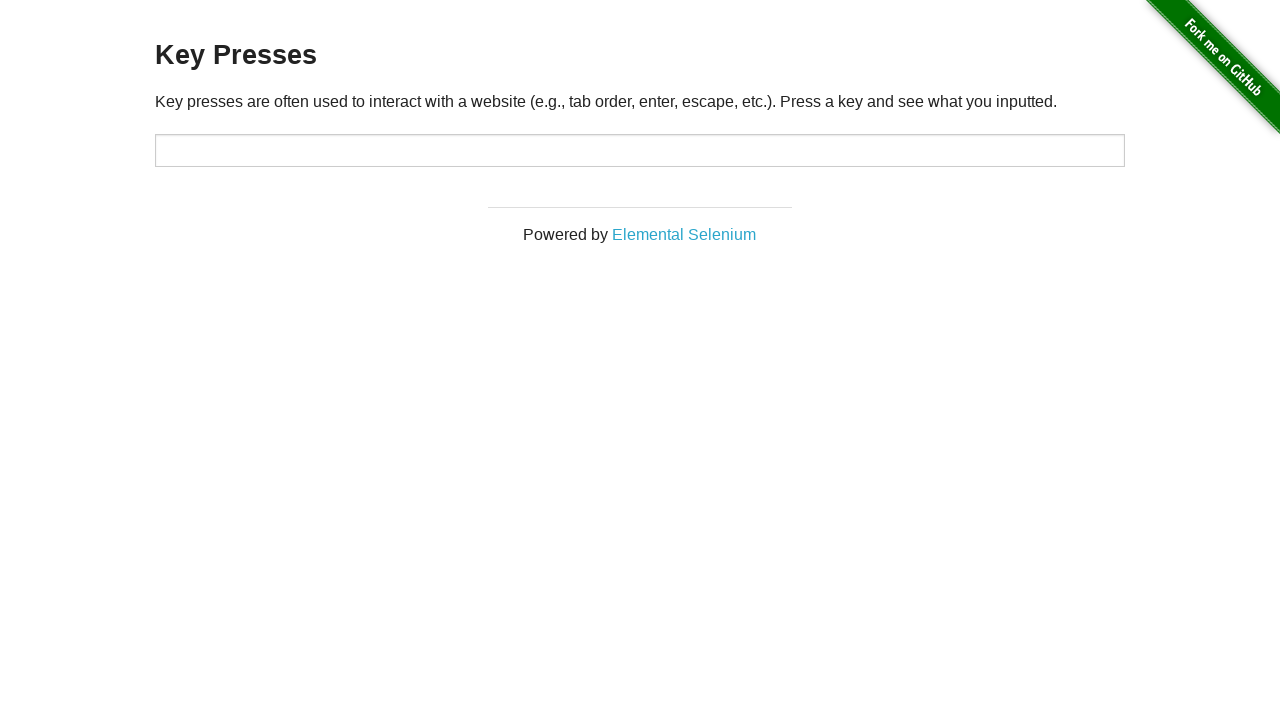

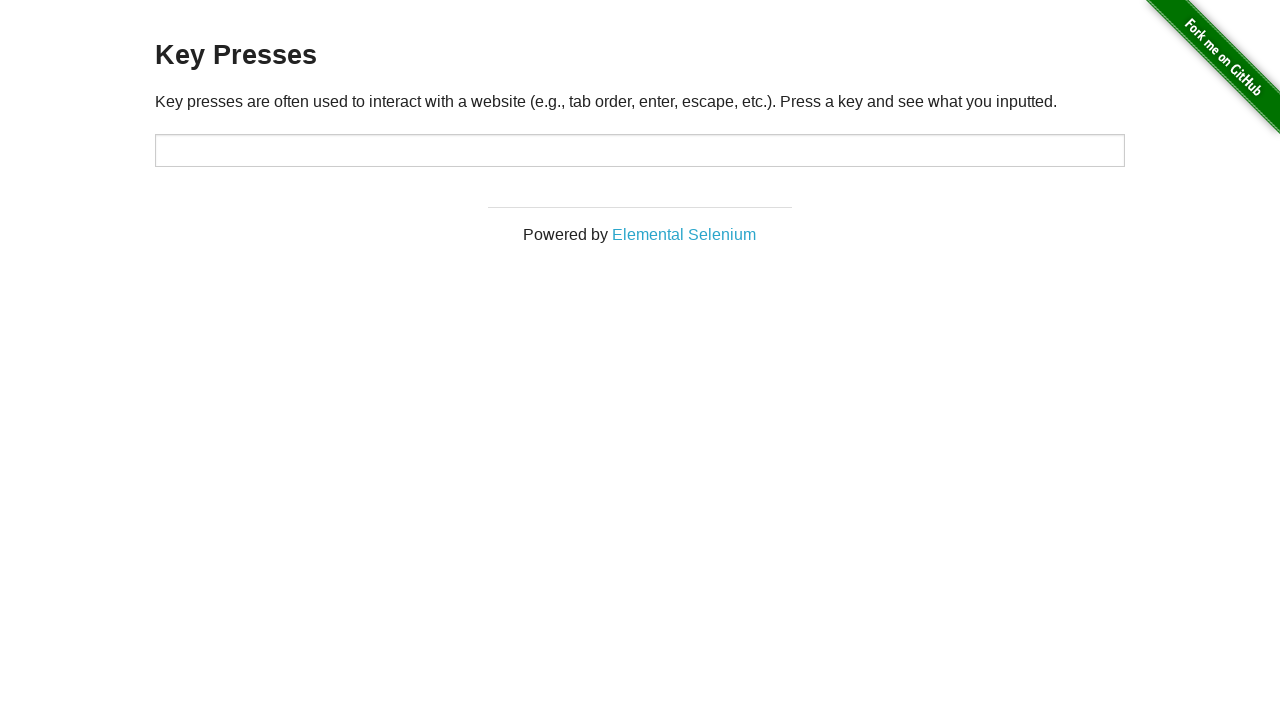